Tests frame handling by navigating to a frames demo page and filling text inputs in two different iframes

Starting URL: https://ui.vision/demo/webtest/frames/

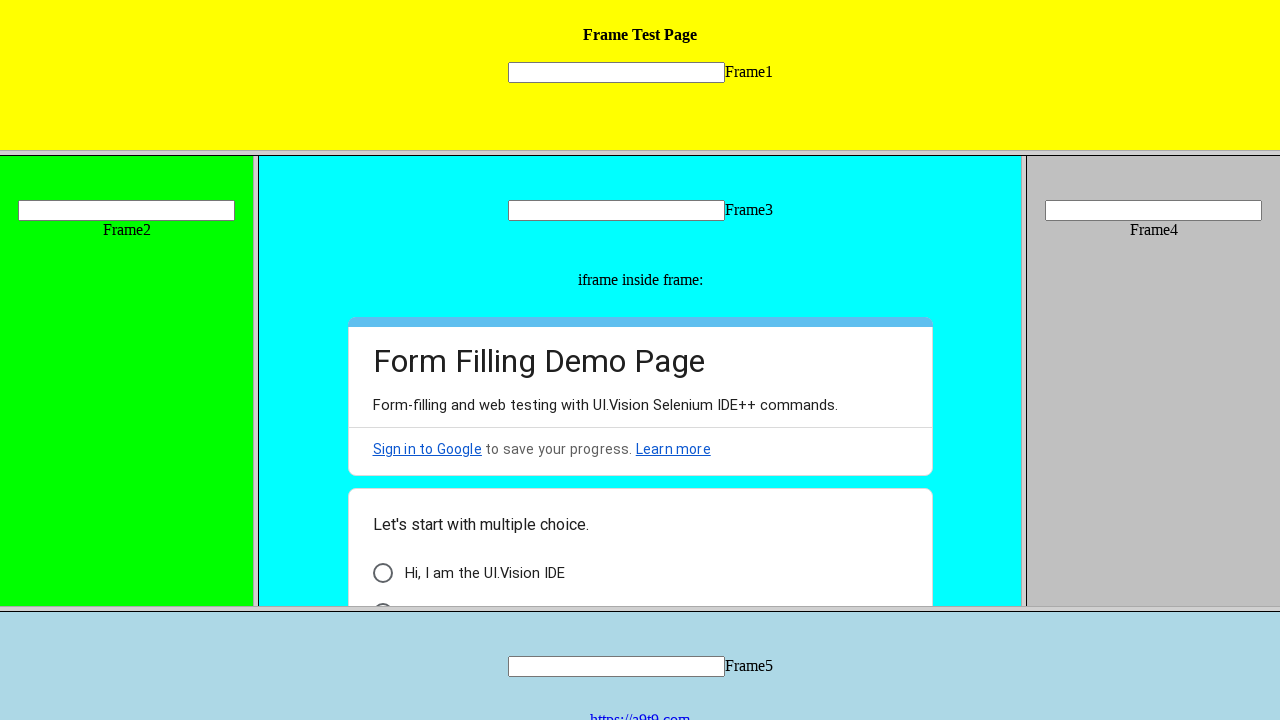

Located first iframe (frame_2.html)
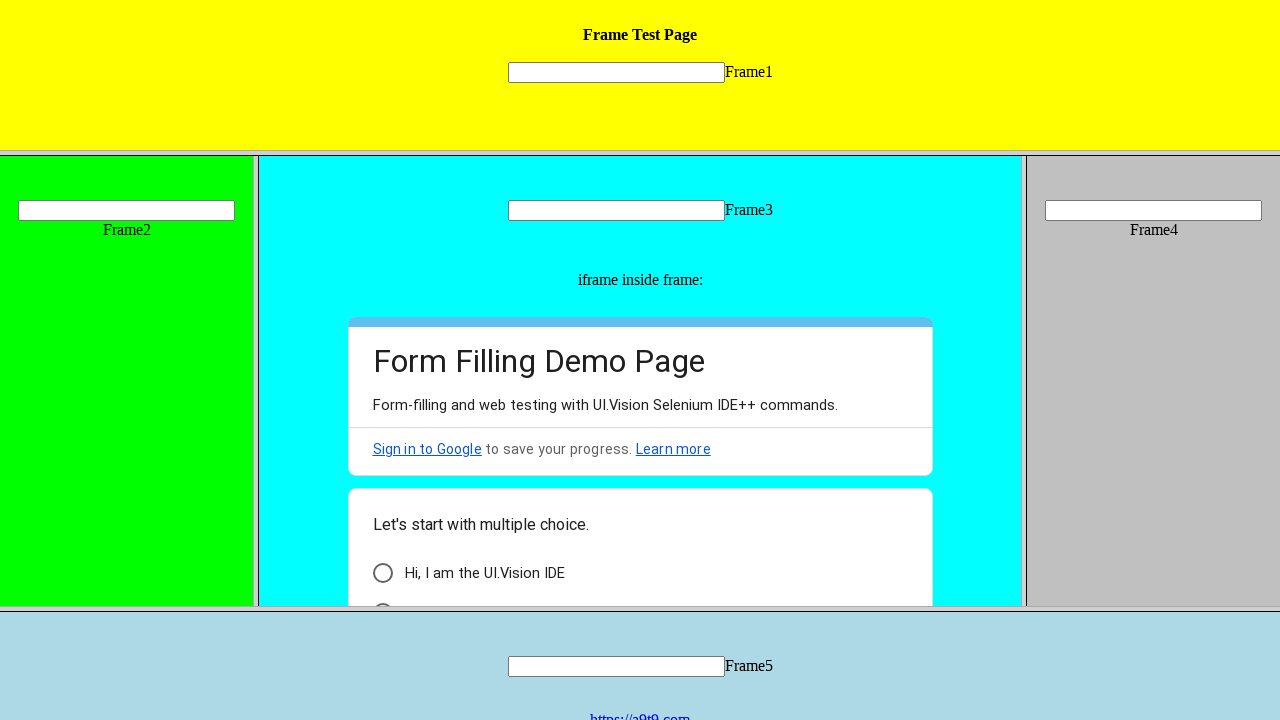

Filled text input in first iframe with 'hello' on xpath=//input[@name='mytext2']
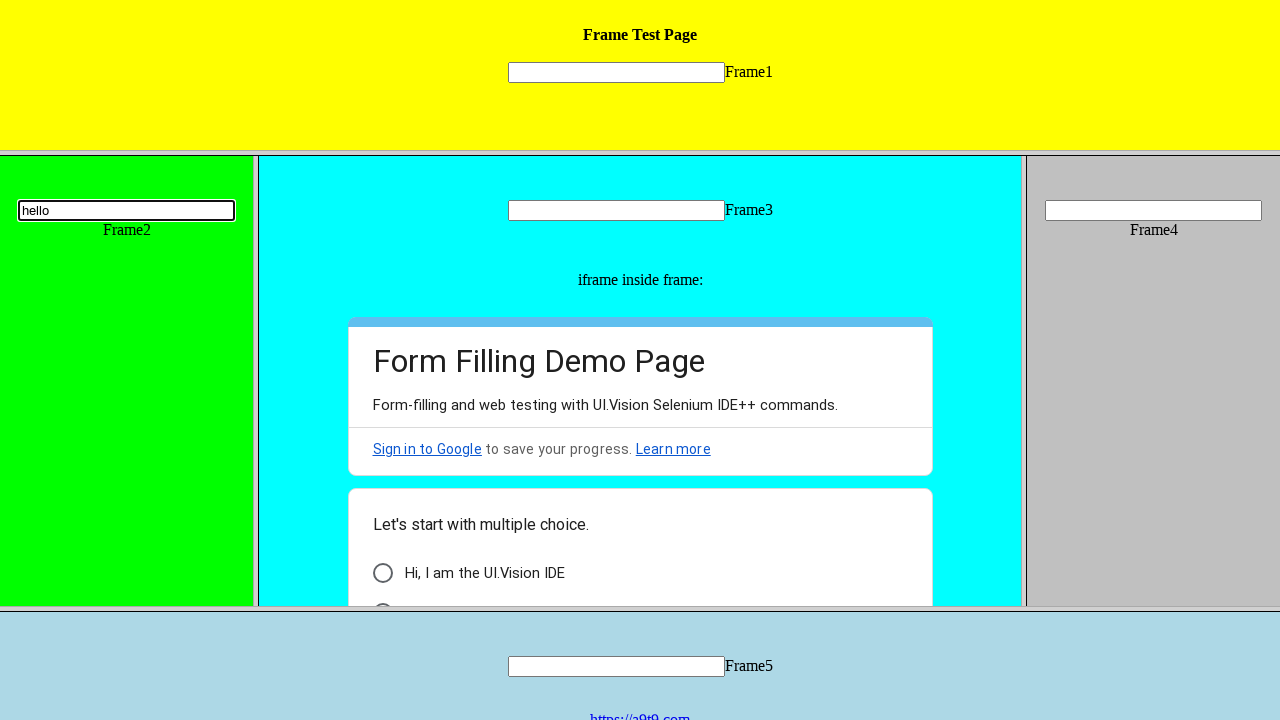

Located second iframe (frame_1.html)
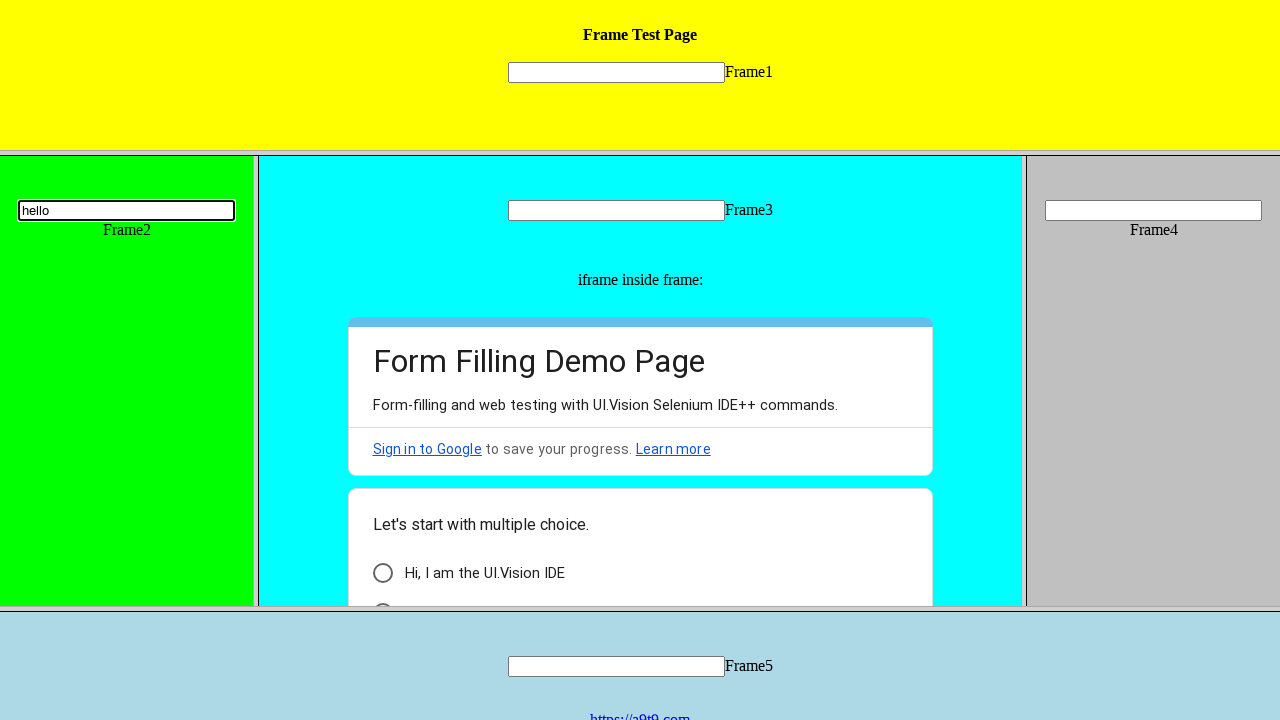

Filled text input in second iframe with 'hello women' on xpath=//input[@name='mytext1']
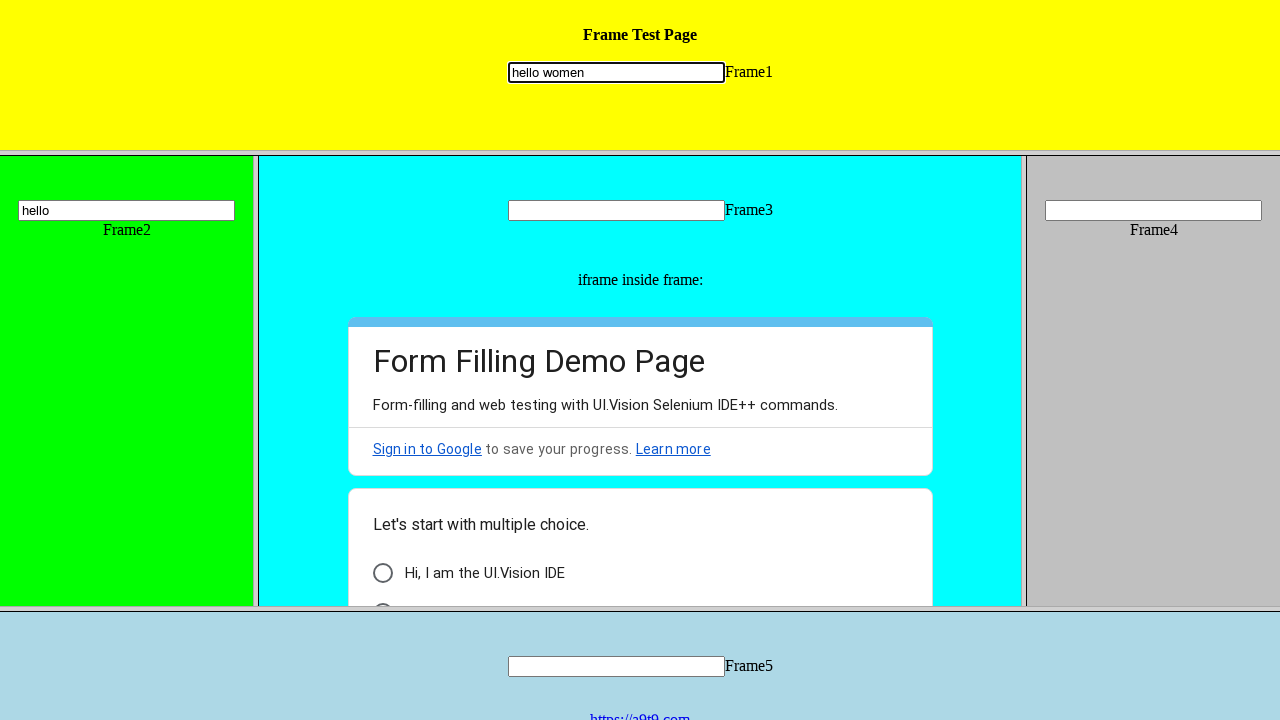

Waited 2 seconds for actions to complete
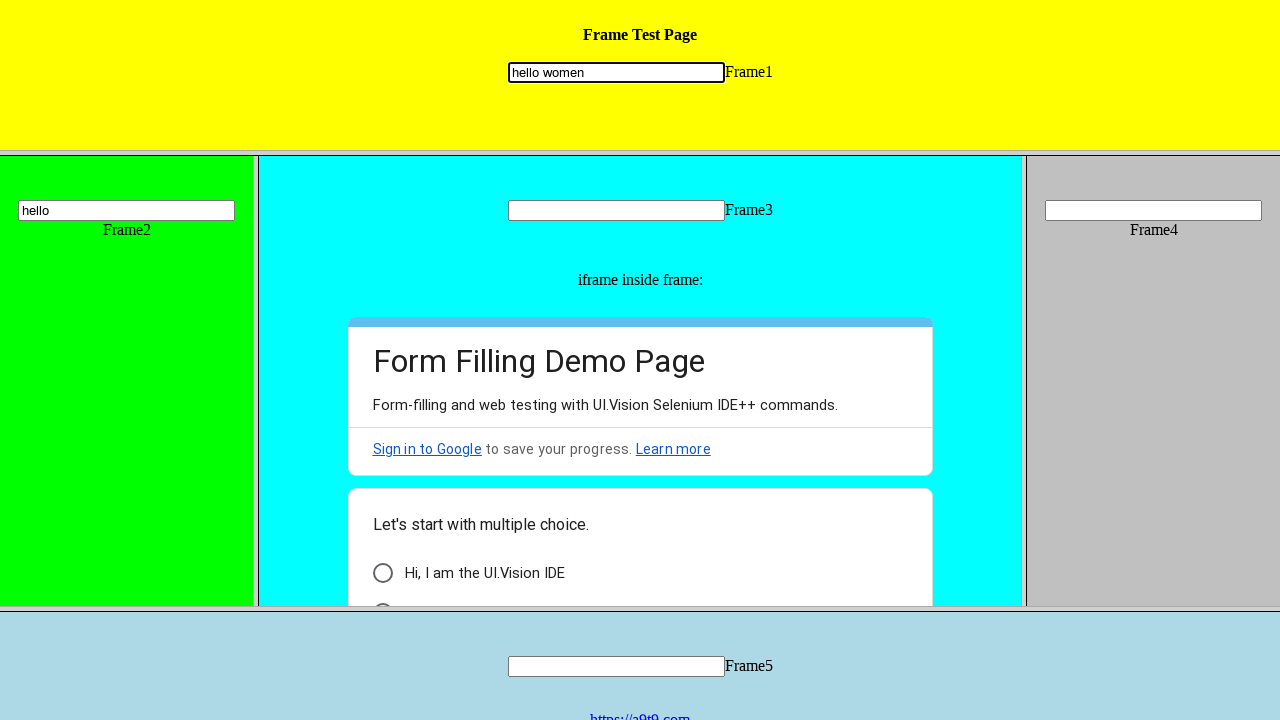

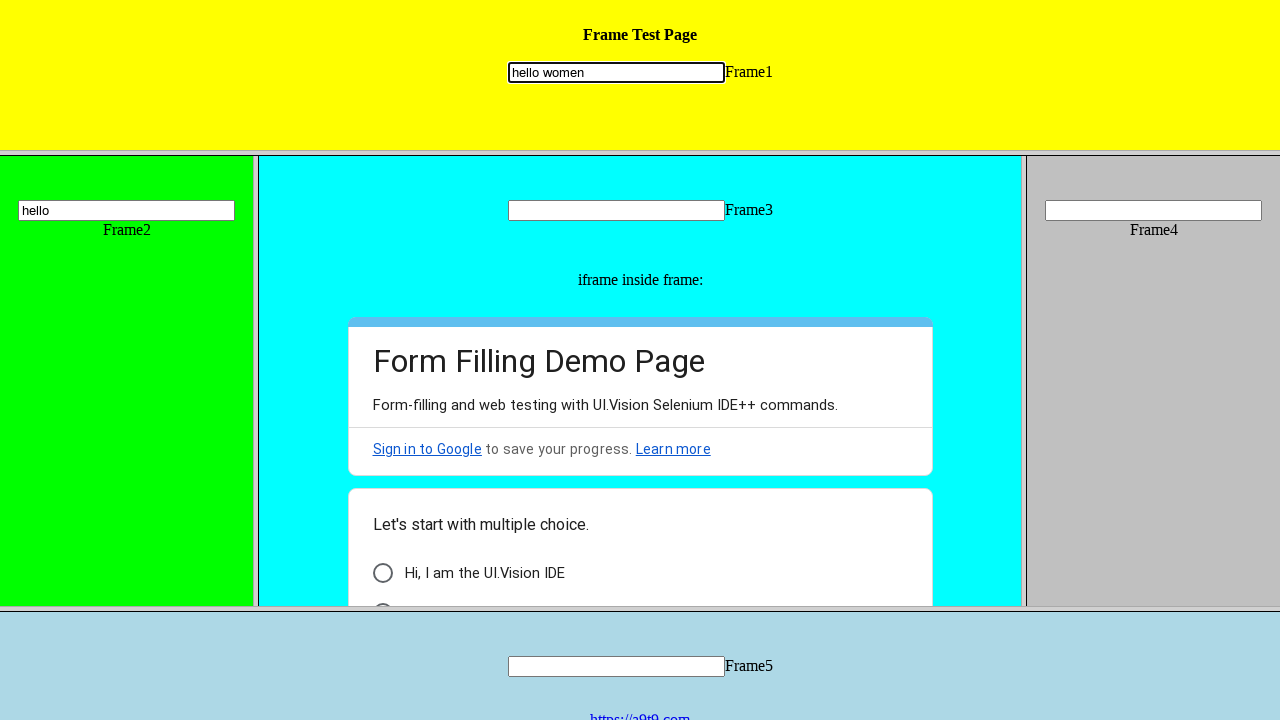